Tests the search functionality on FAO Schwarz website by clicking the search button, then entering "car" as a search query in the search input field.

Starting URL: https://faoschwarz.com/

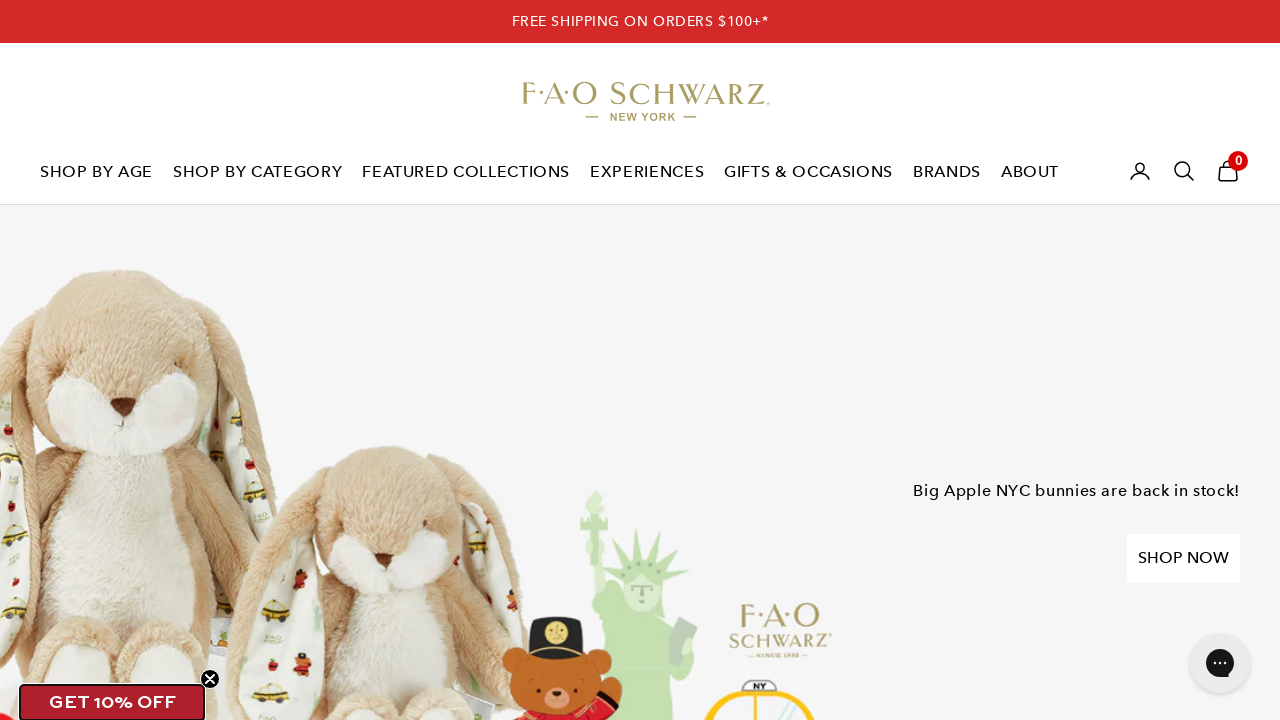

Clicked search icon to open search functionality at (1184, 171) on xpath=//a//*[name()='svg' and contains(@class, 'icon-search')]
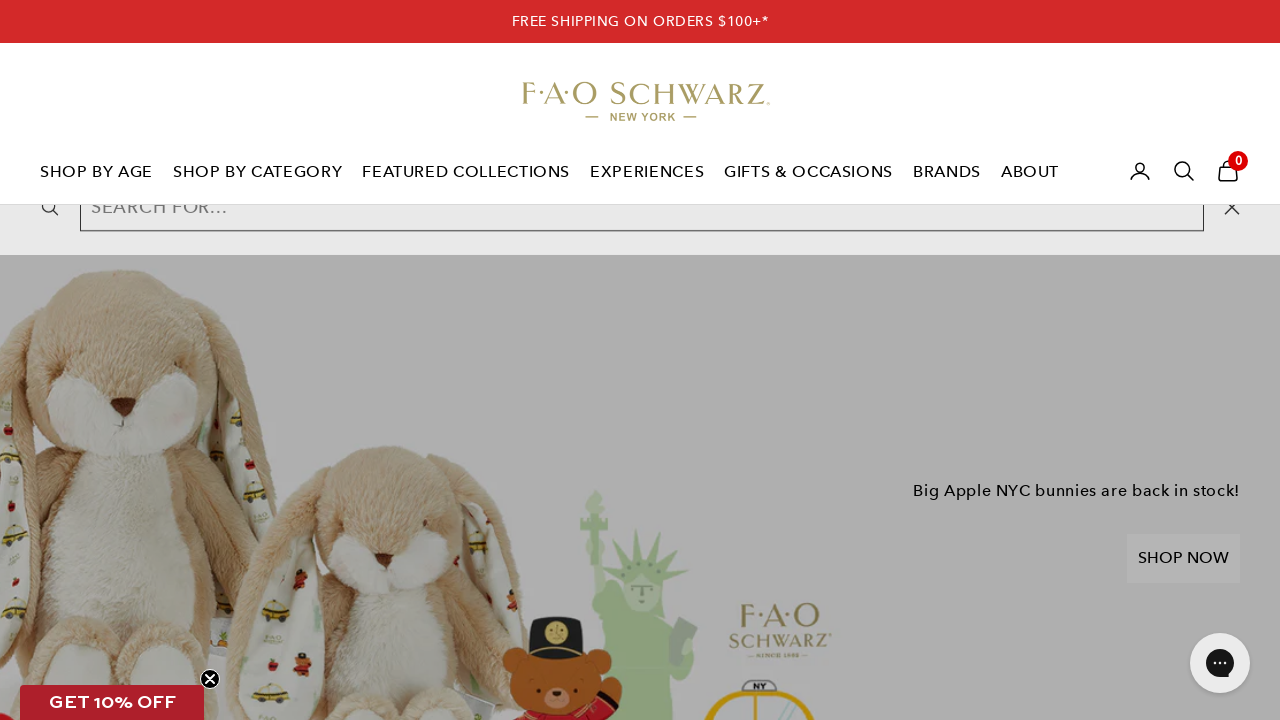

Search input field became visible
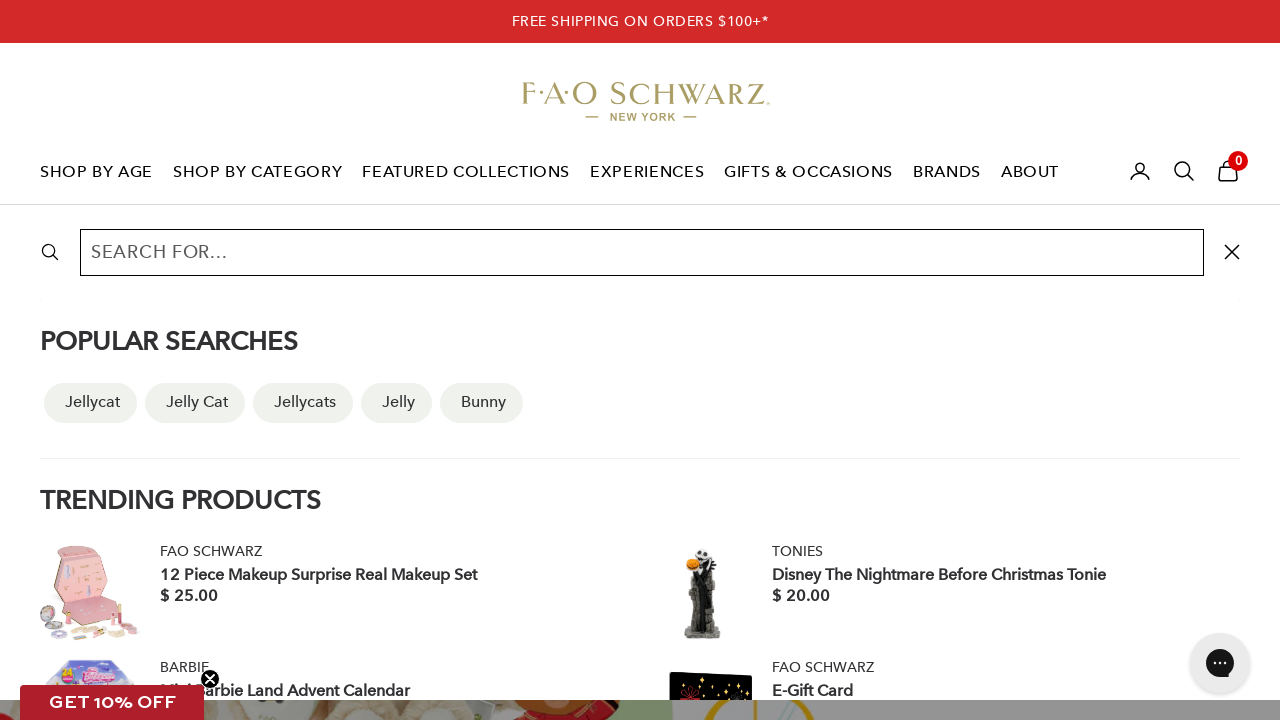

Entered 'car' into search input field on input[name='q']
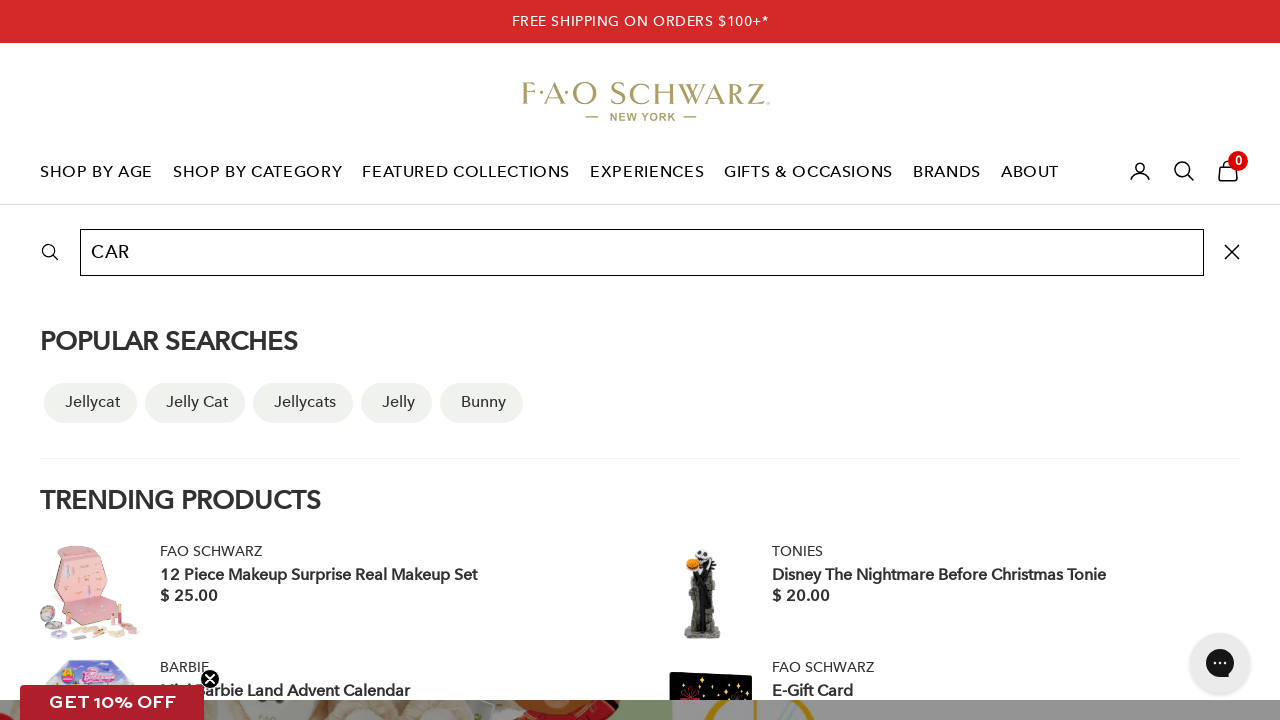

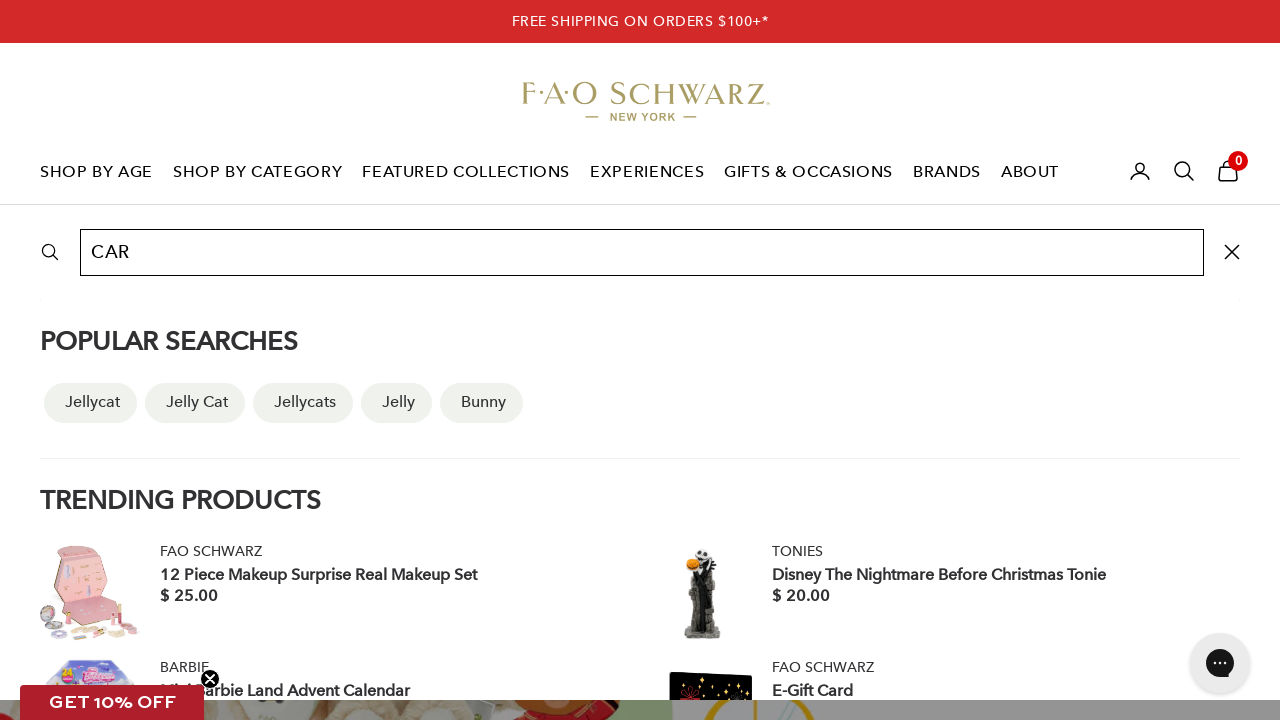